Tests that scrolling the checkbox into view makes it visible

Starting URL: https://artoftesting.com/samplesiteforselenium

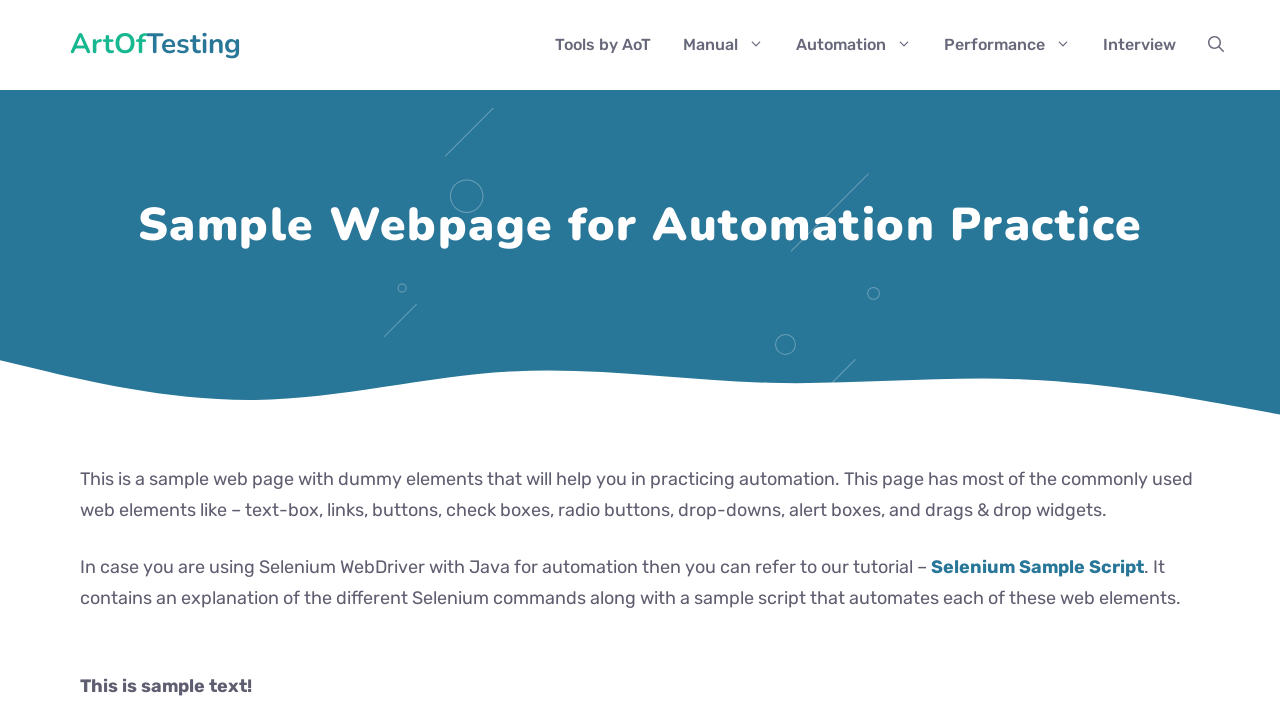

Scrolled checkbox with class 'Automation' into view
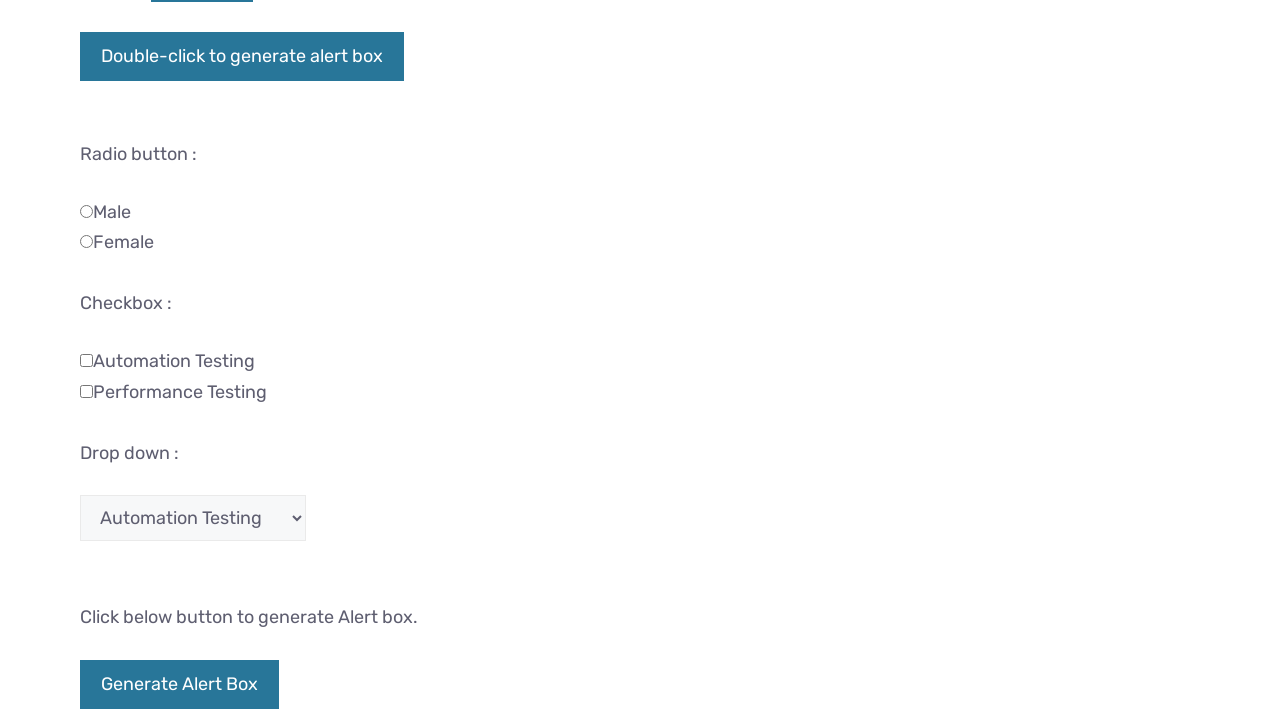

Checked if checkbox is visible
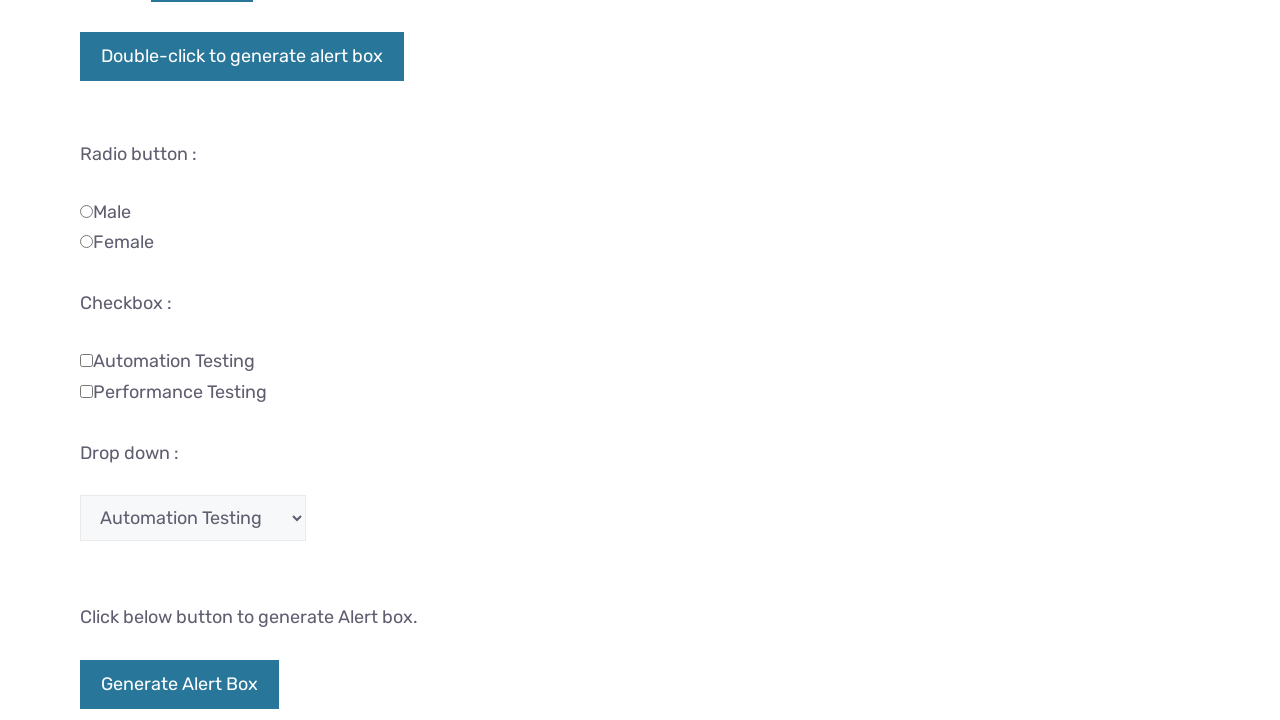

Assertion passed: checkbox is visible after scrolling into view
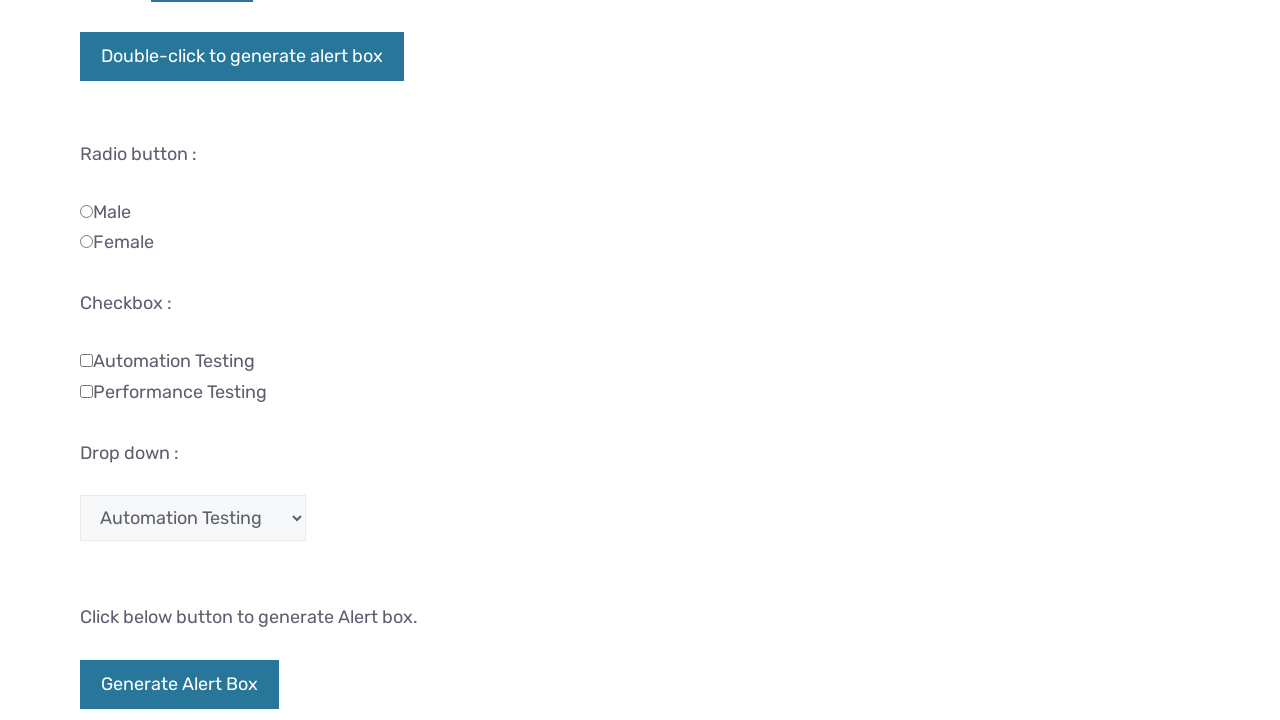

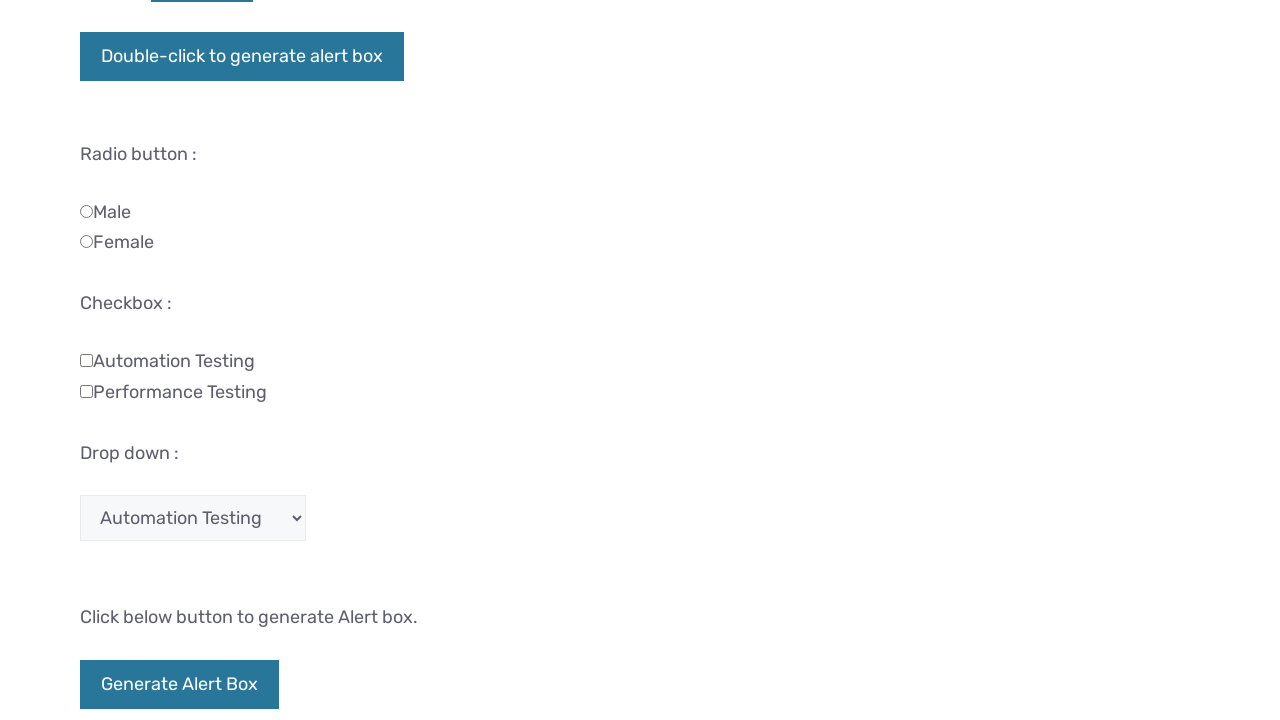